Navigates to YouTube homepage and takes a screenshot of the page

Starting URL: https://www.youtube.com/

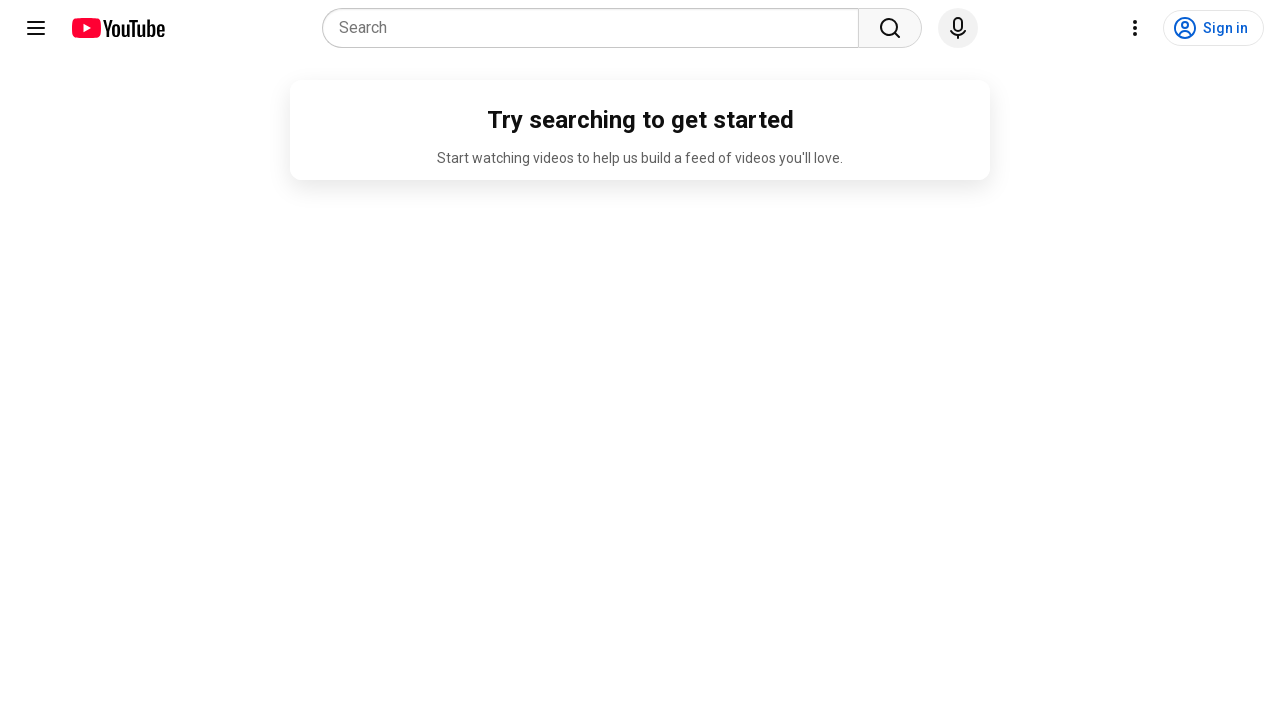

YouTube homepage fully loaded - network idle state reached
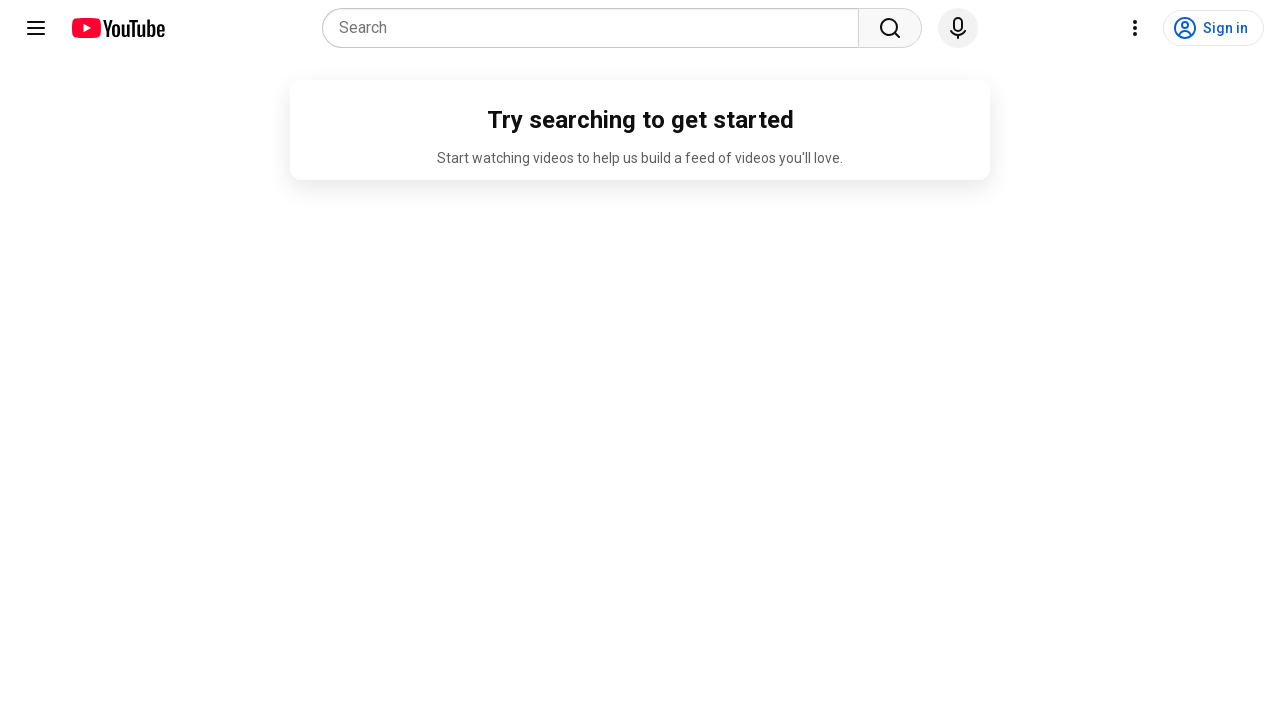

Screenshot of YouTube homepage captured
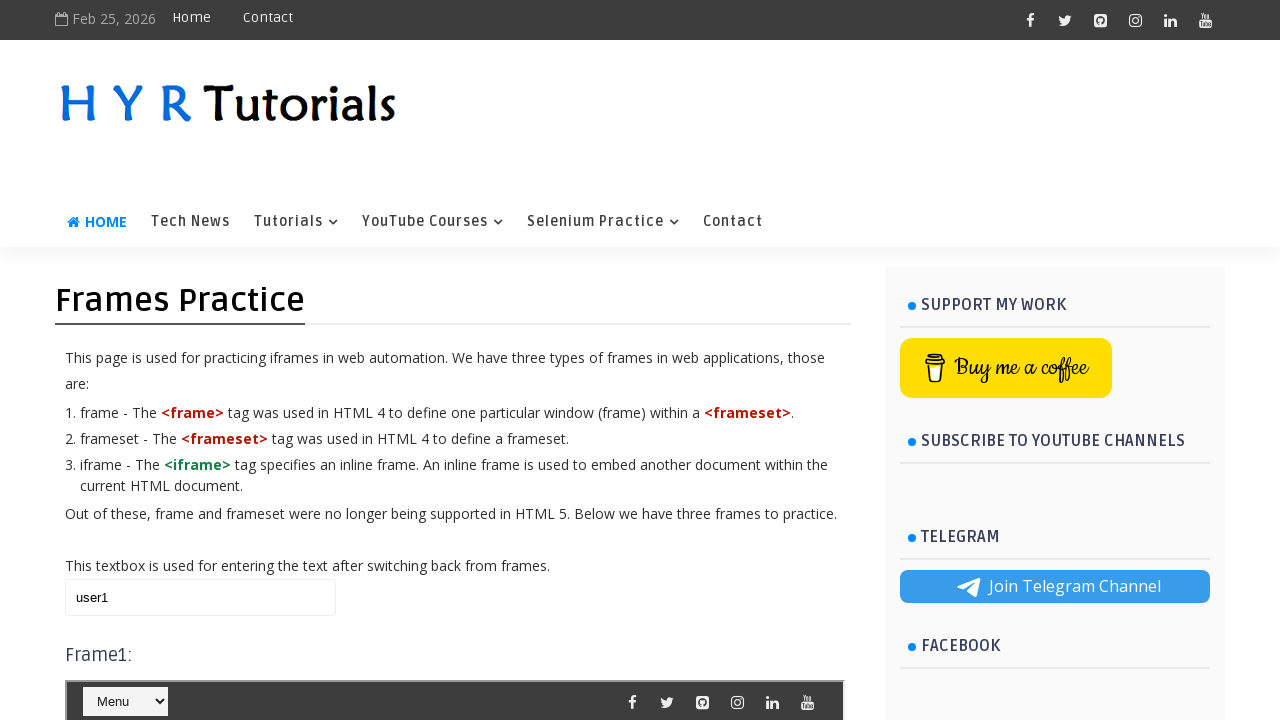

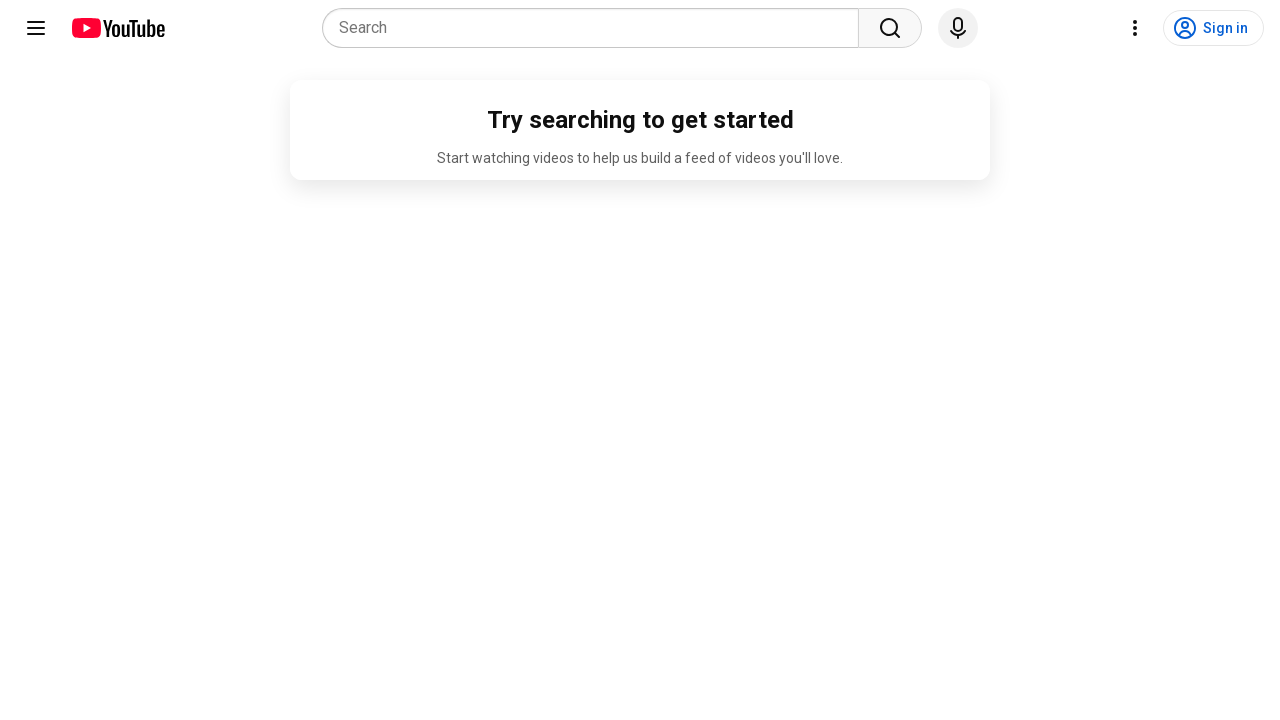